Tests JavaScript alert popup interactions including confirm dialogs, timed alerts, and prompt dialogs where user can enter text. Clicks various buttons to trigger different alert types and accepts/interacts with them.

Starting URL: https://demoqa.com/alerts

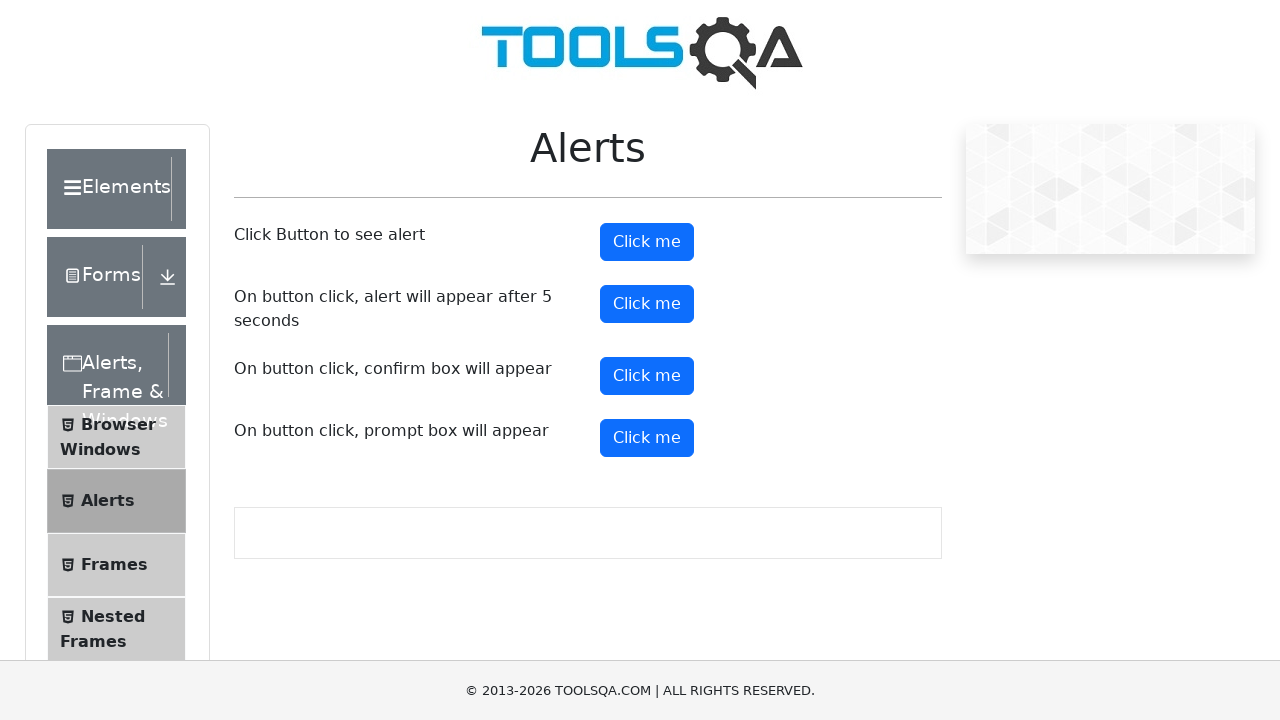

Clicked confirm button to trigger confirm alert at (647, 376) on #confirmButton
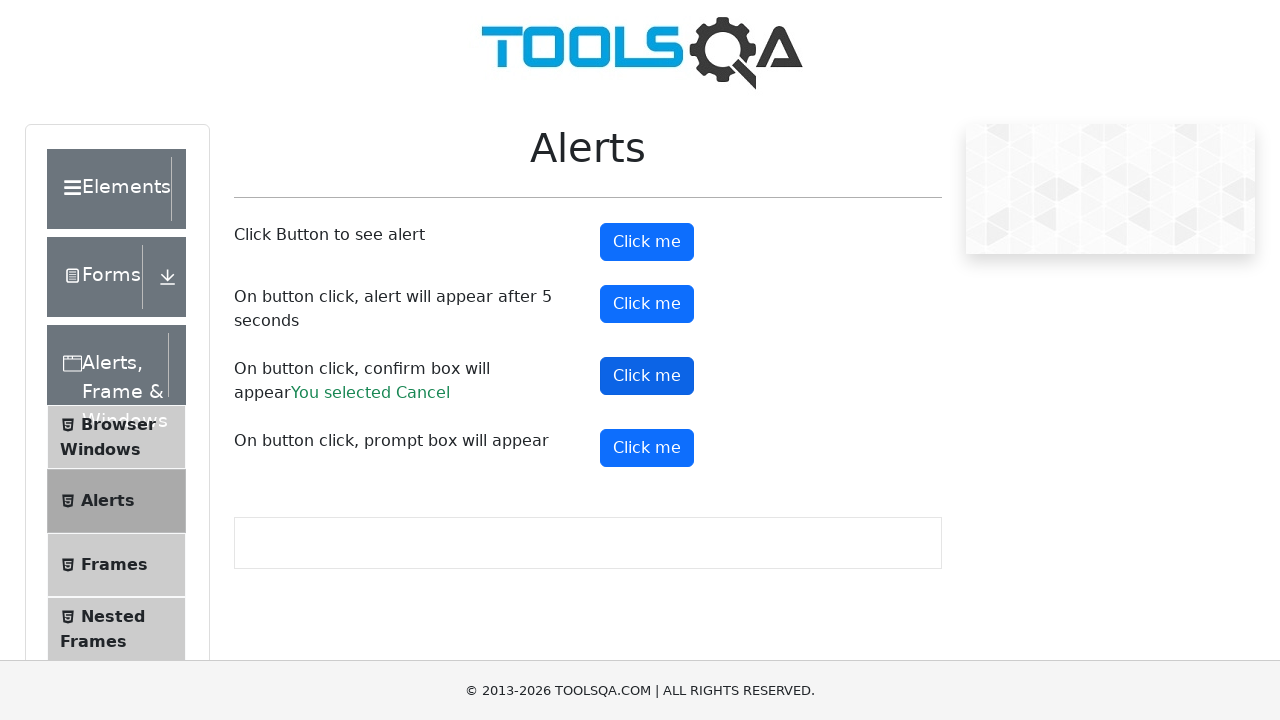

Set up dialog handler to accept confirm alert
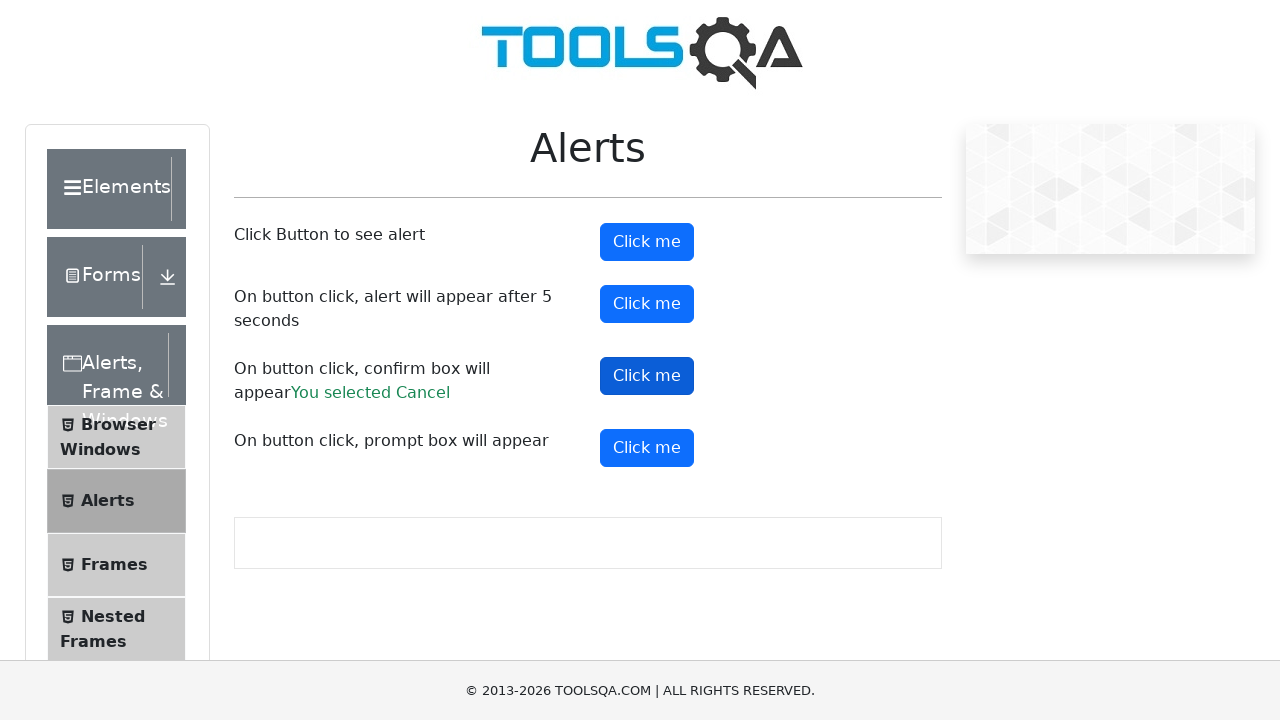

Waited 1 second for confirm dialog interaction to complete
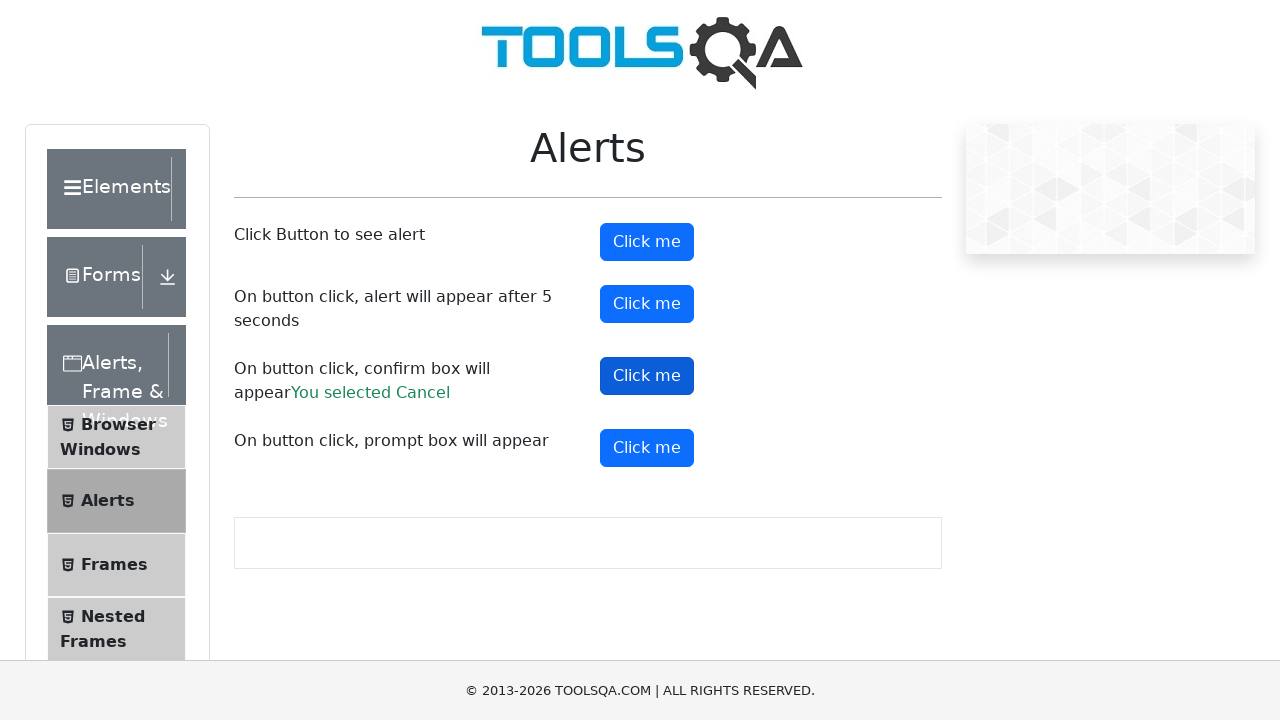

Clicked timer alert button (alert will appear after 5 seconds) at (647, 304) on #timerAlertButton
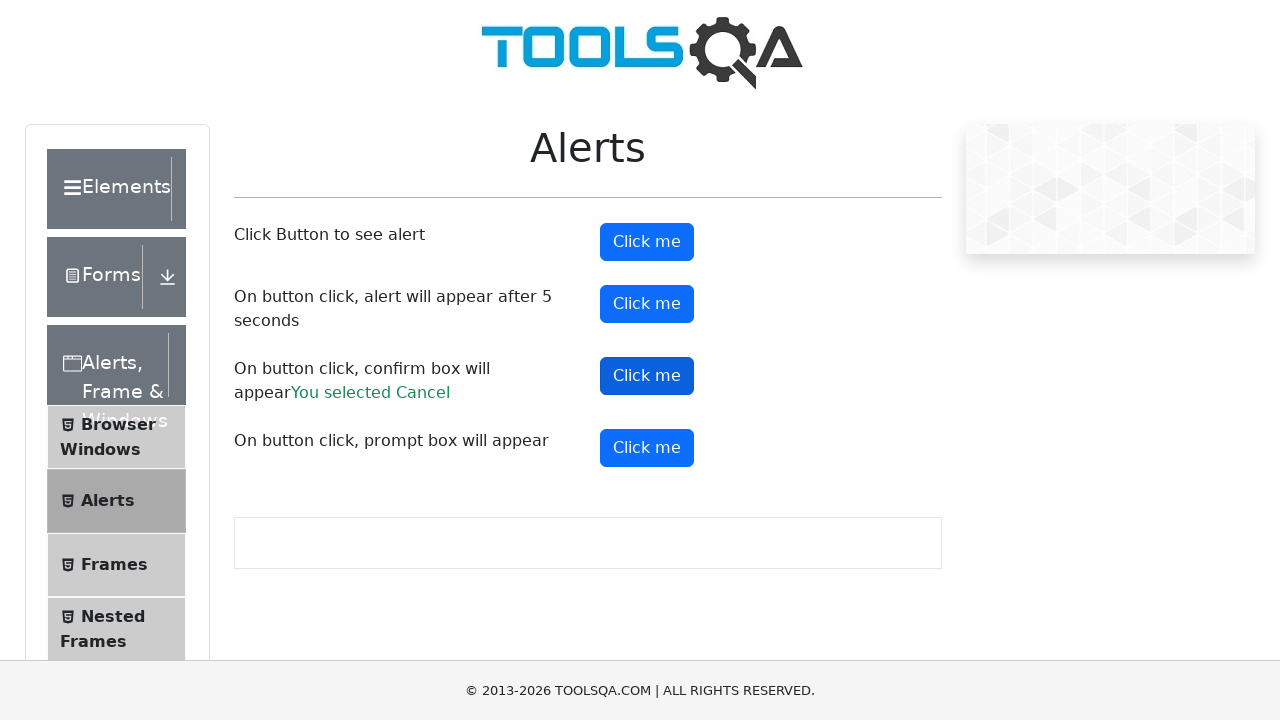

Waited 6 seconds for timed alert to appear and auto-dismiss
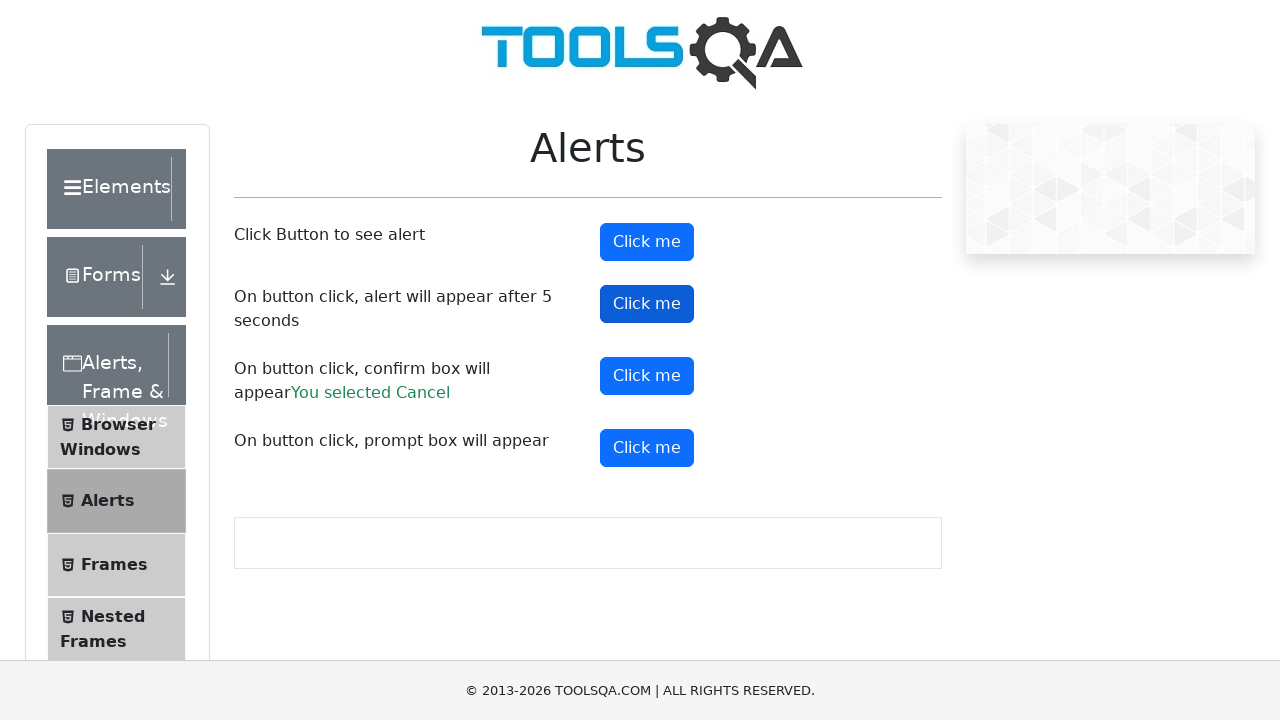

Set up dialog handler for prompt interaction
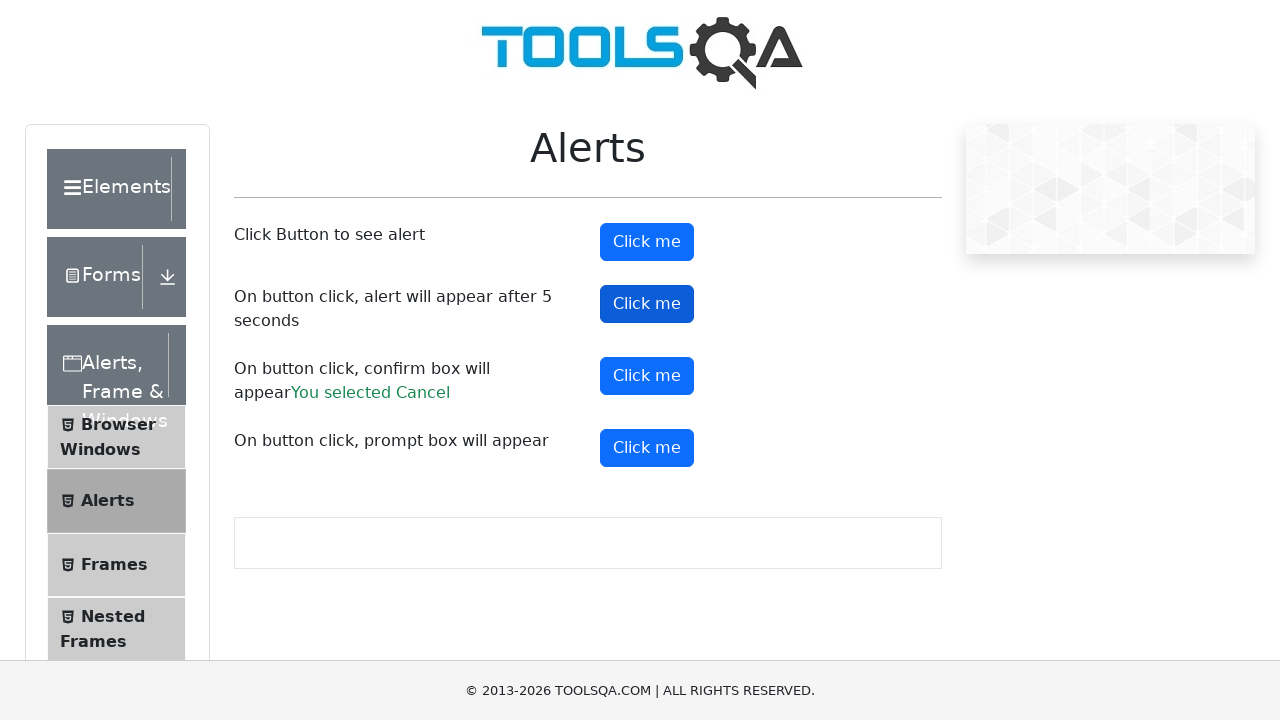

Clicked prompt button to trigger prompt alert at (647, 448) on #promtButton
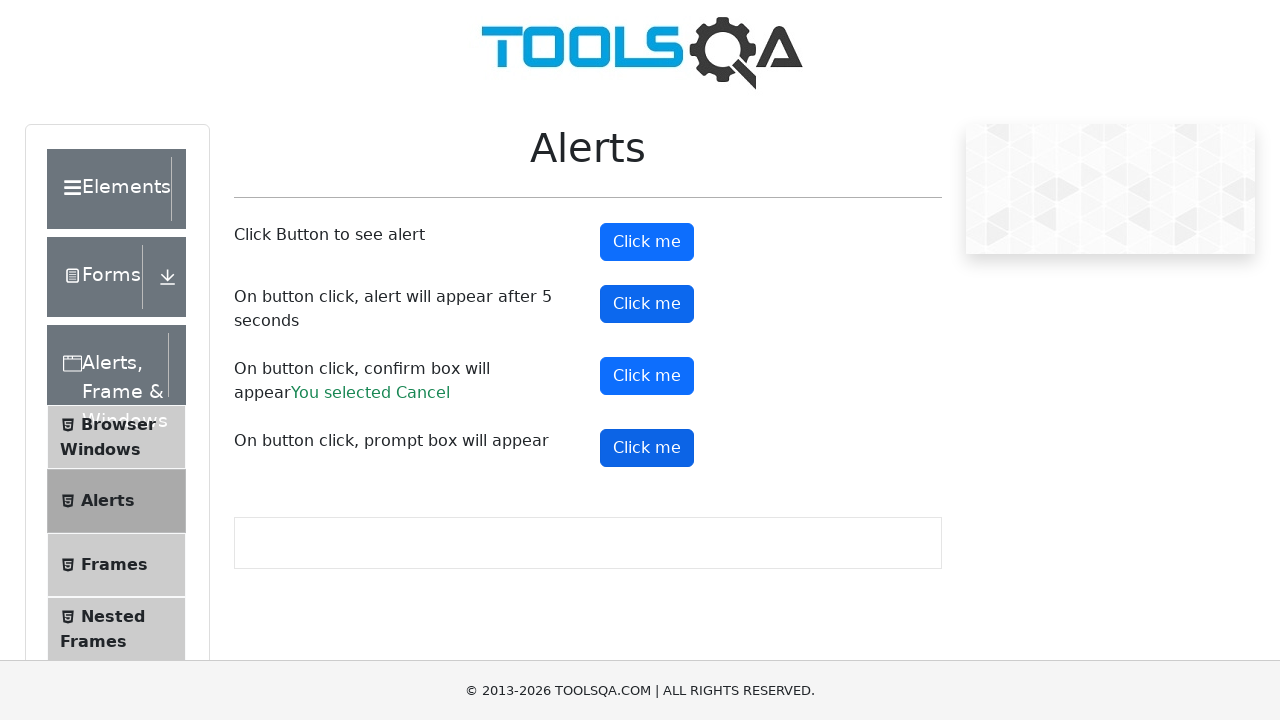

Waited 2 seconds for prompt interaction to complete and dialog to be accepted with 'Akshay' as input
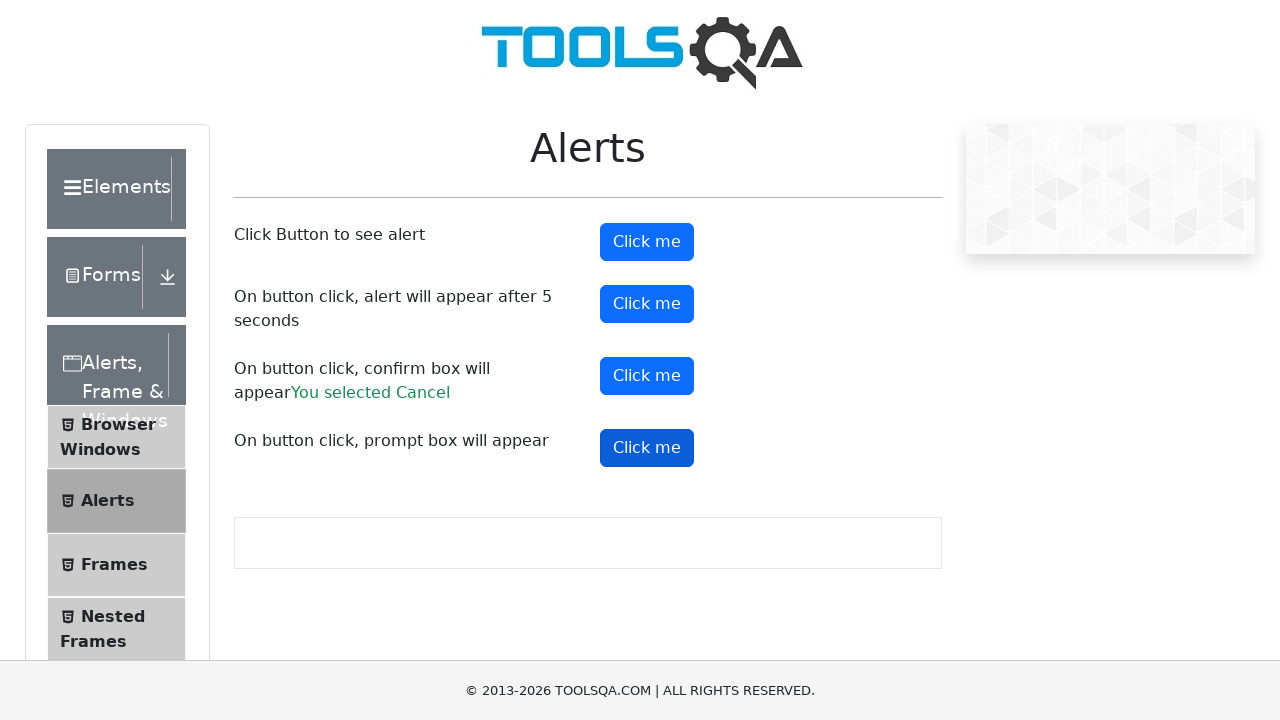

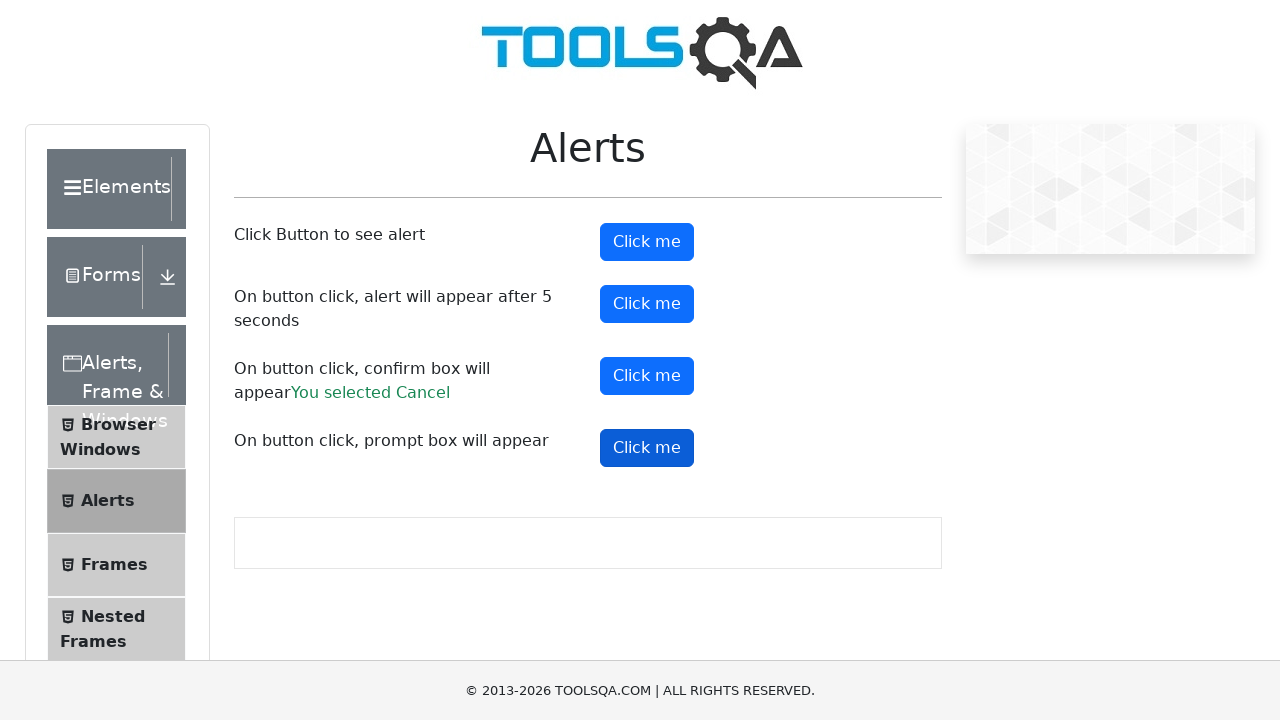